Tests keyboard actions by entering text in a field, selecting all with Ctrl+A, copying with Ctrl+C, navigating with Tab, and pasting with Ctrl+V

Starting URL: https://text-compare.com/

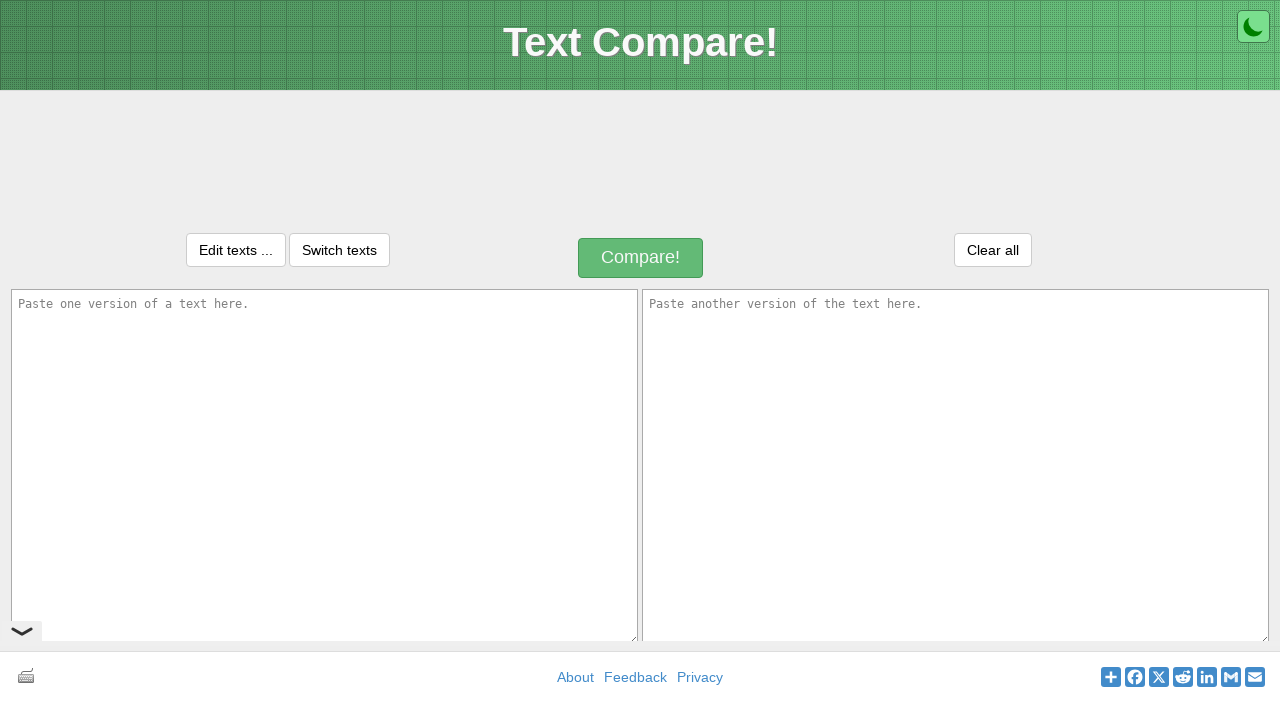

Entered 'Selenium' text in the first text area on #inputText1
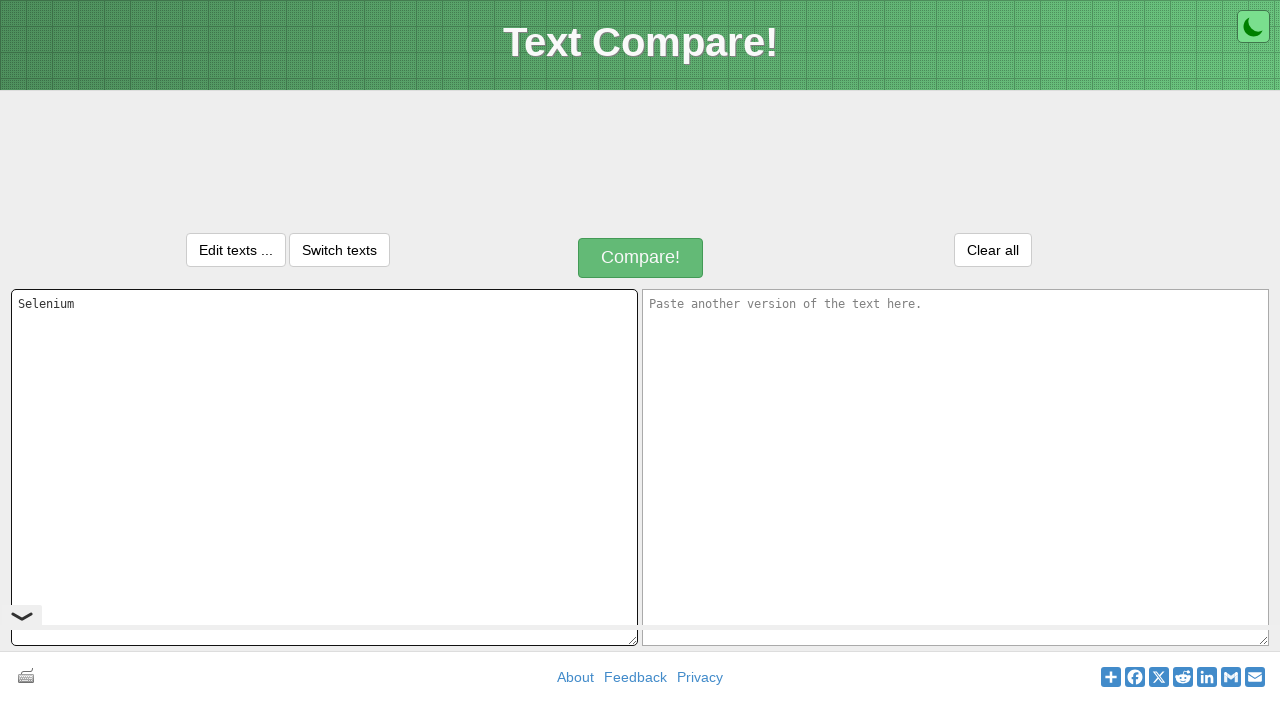

Selected all text with Ctrl+A
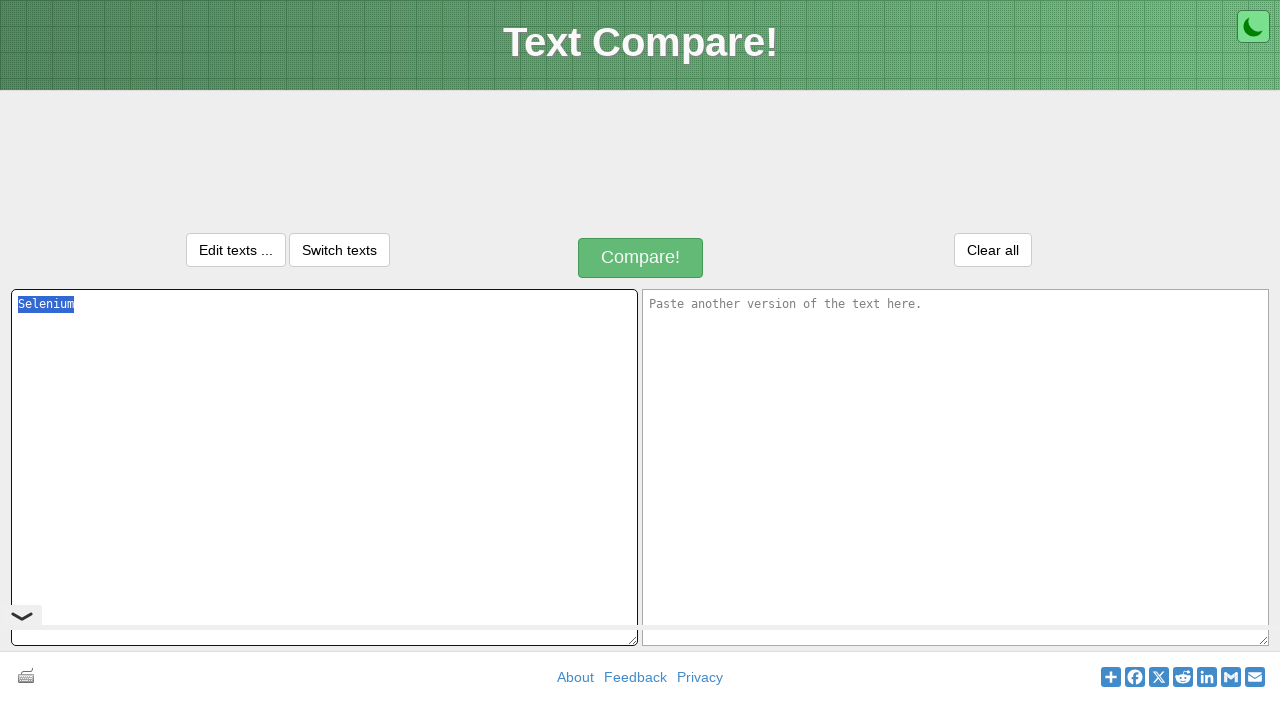

Copied selected text with Ctrl+C
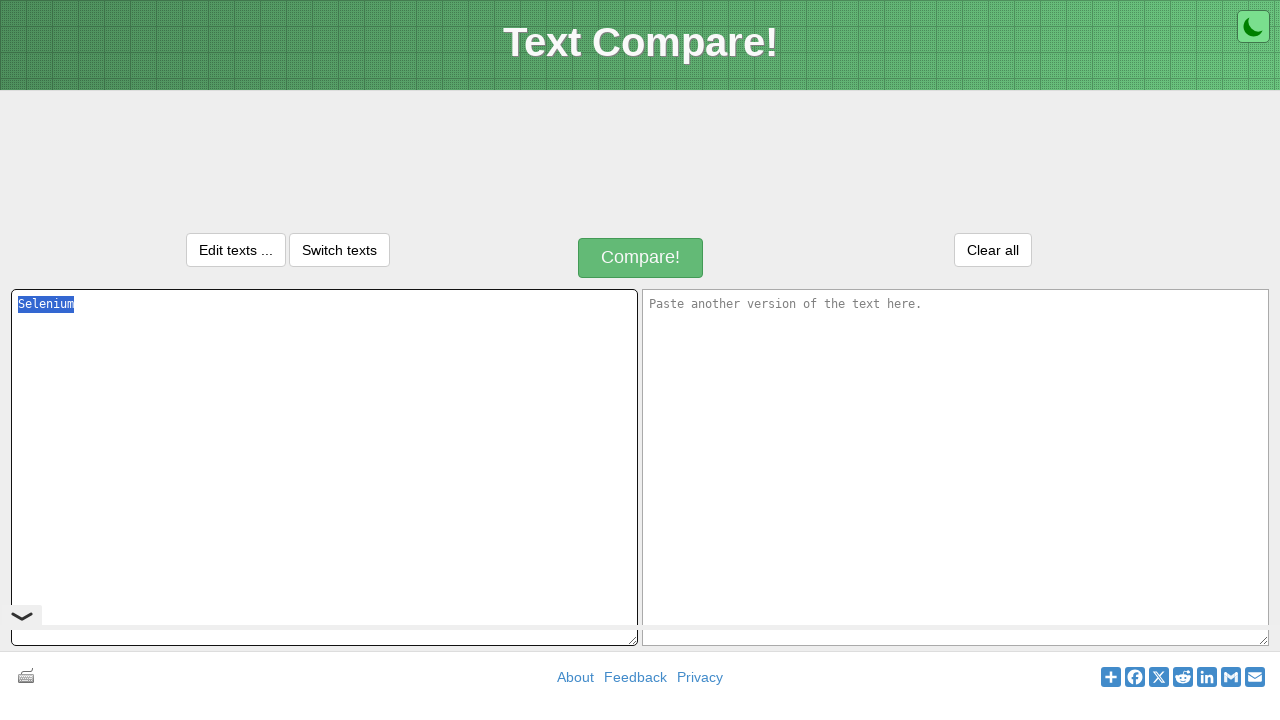

Navigated to next field with Tab key
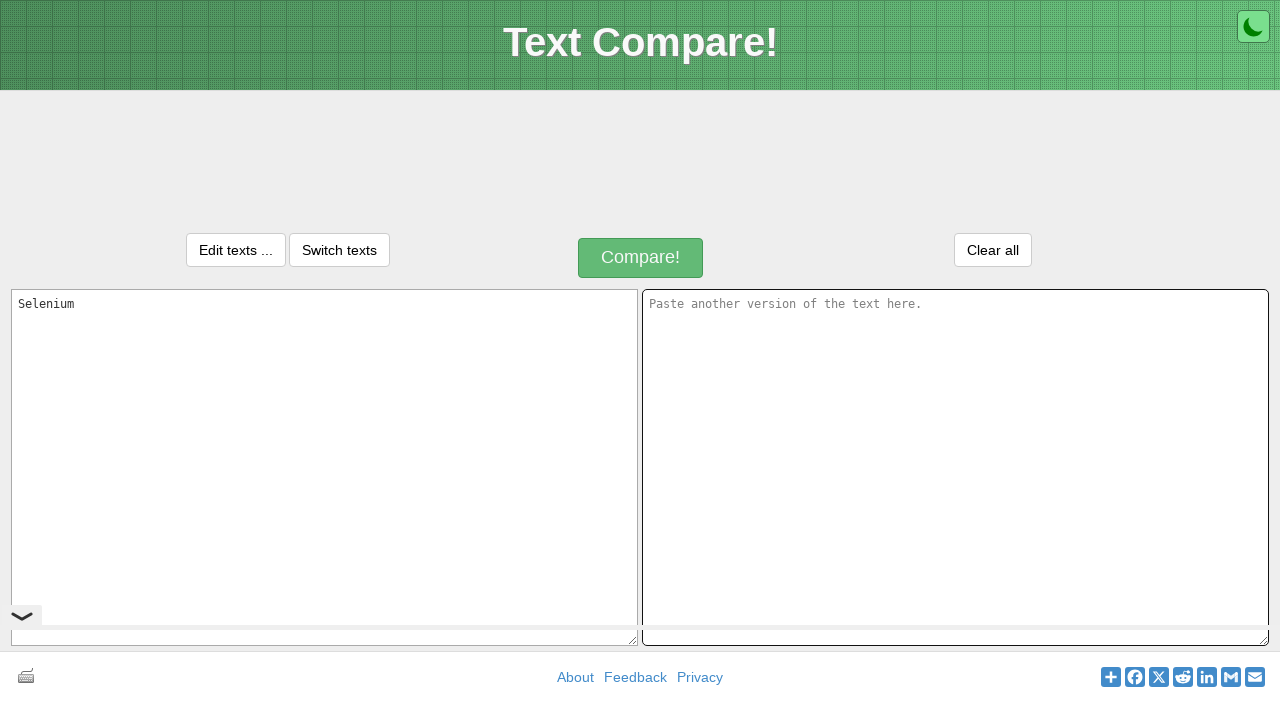

Pasted text with Ctrl+V into the second text area
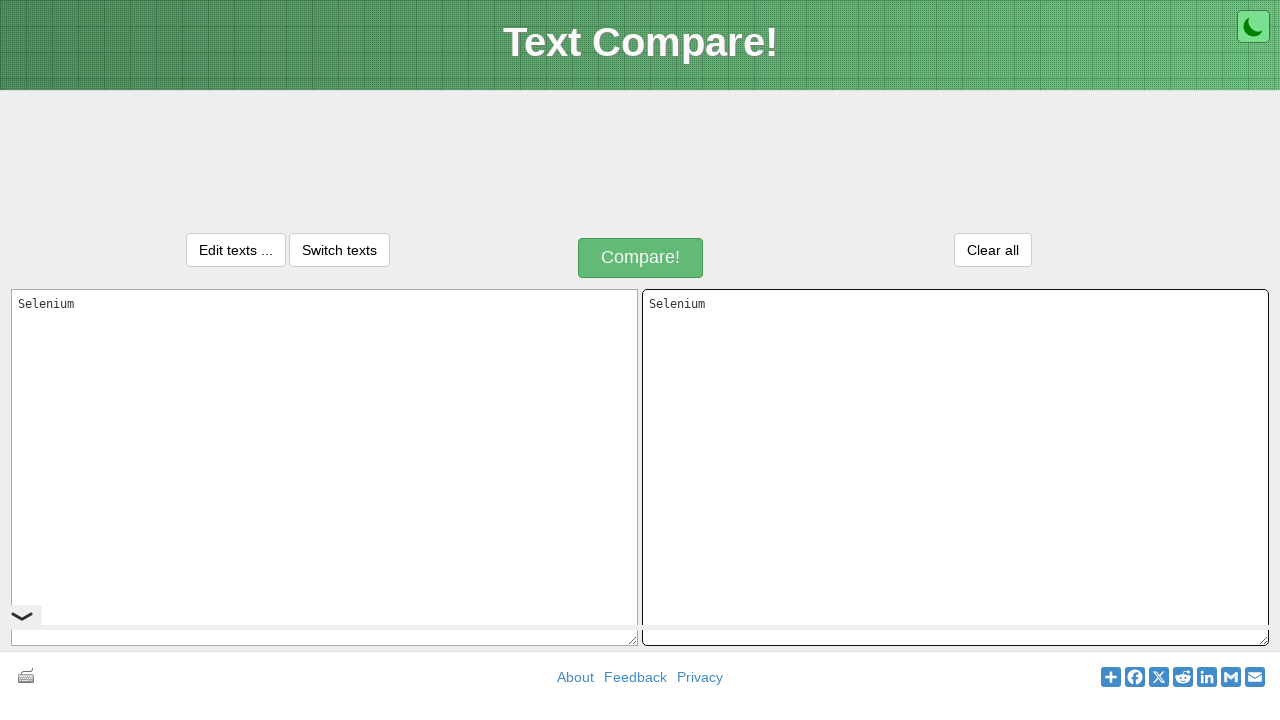

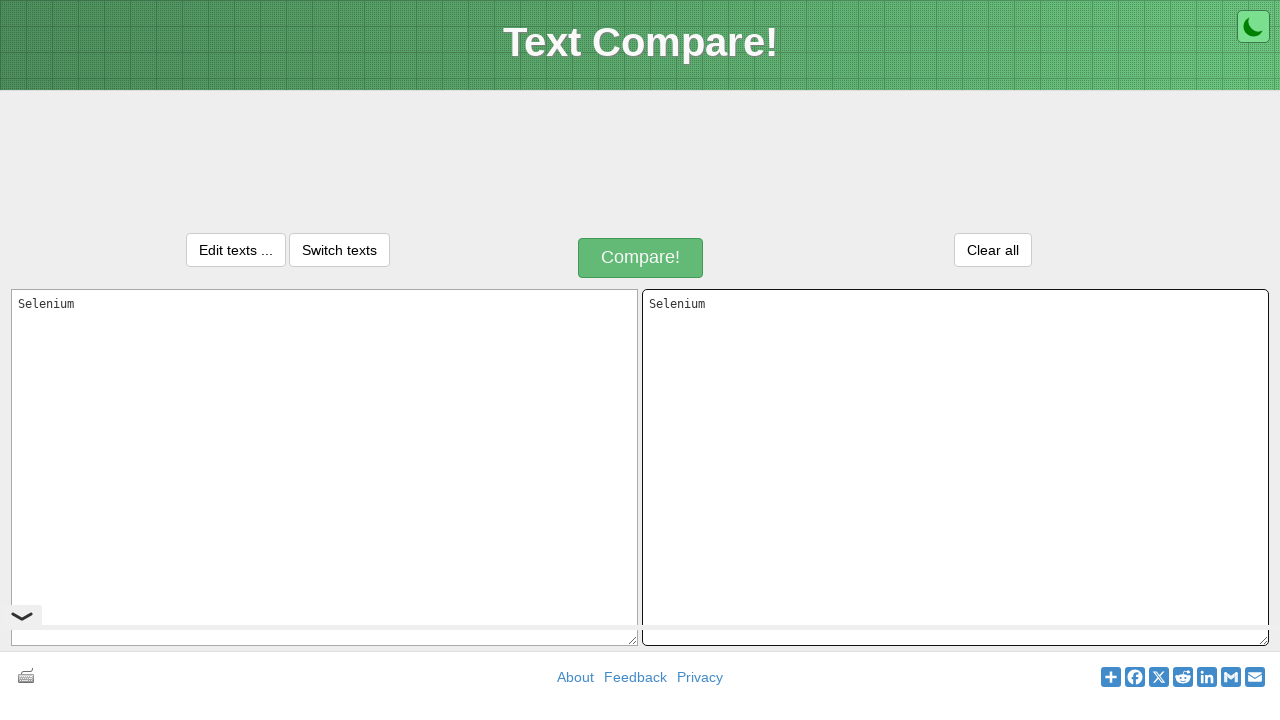